Tests a mathematical form by reading two numbers from the page, calculating their sum, selecting the result from a dropdown, and submitting the form

Starting URL: http://suninjuly.github.io/selects2.html

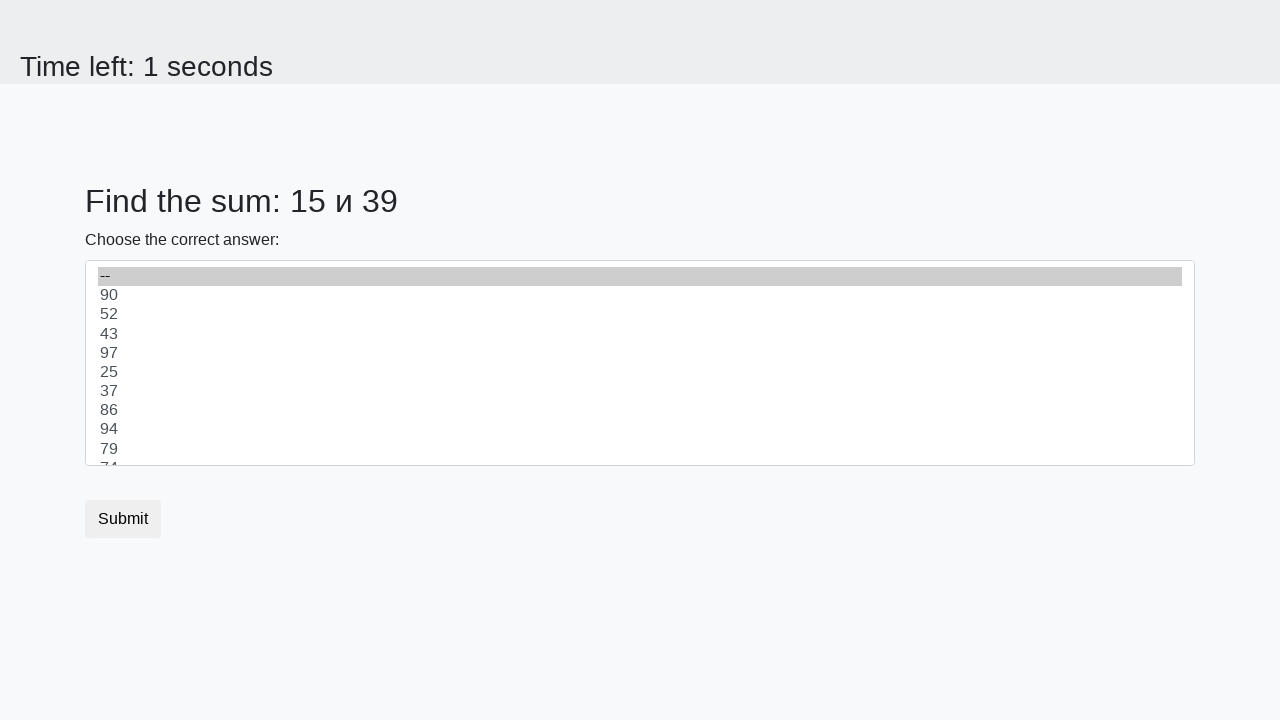

Read first number from #num1 element
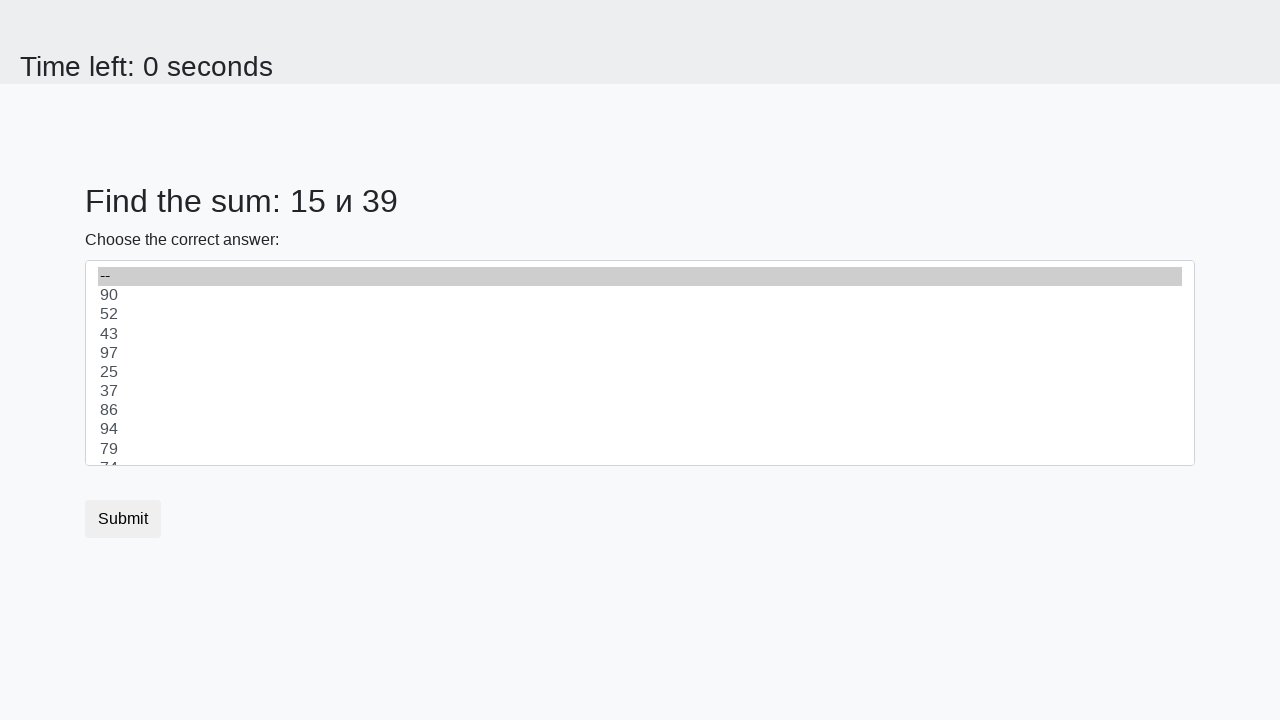

Read second number from #num2 element
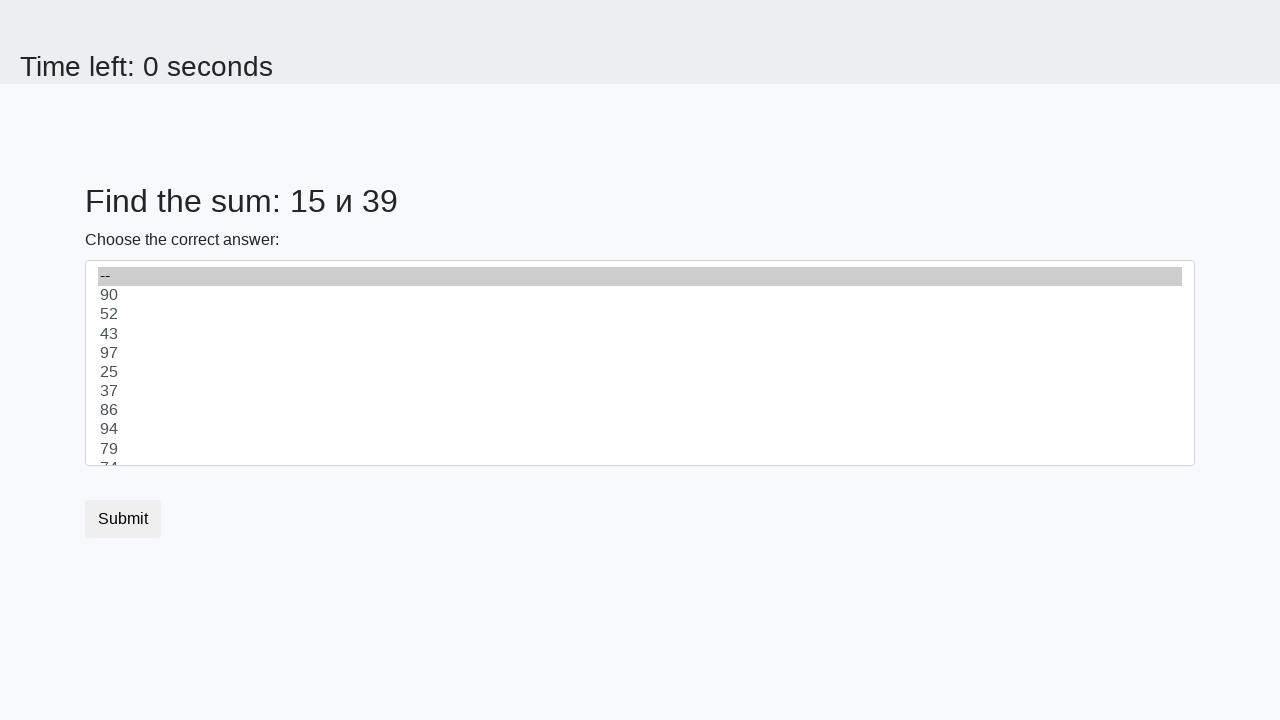

Calculated sum of 15 + 39 = 54
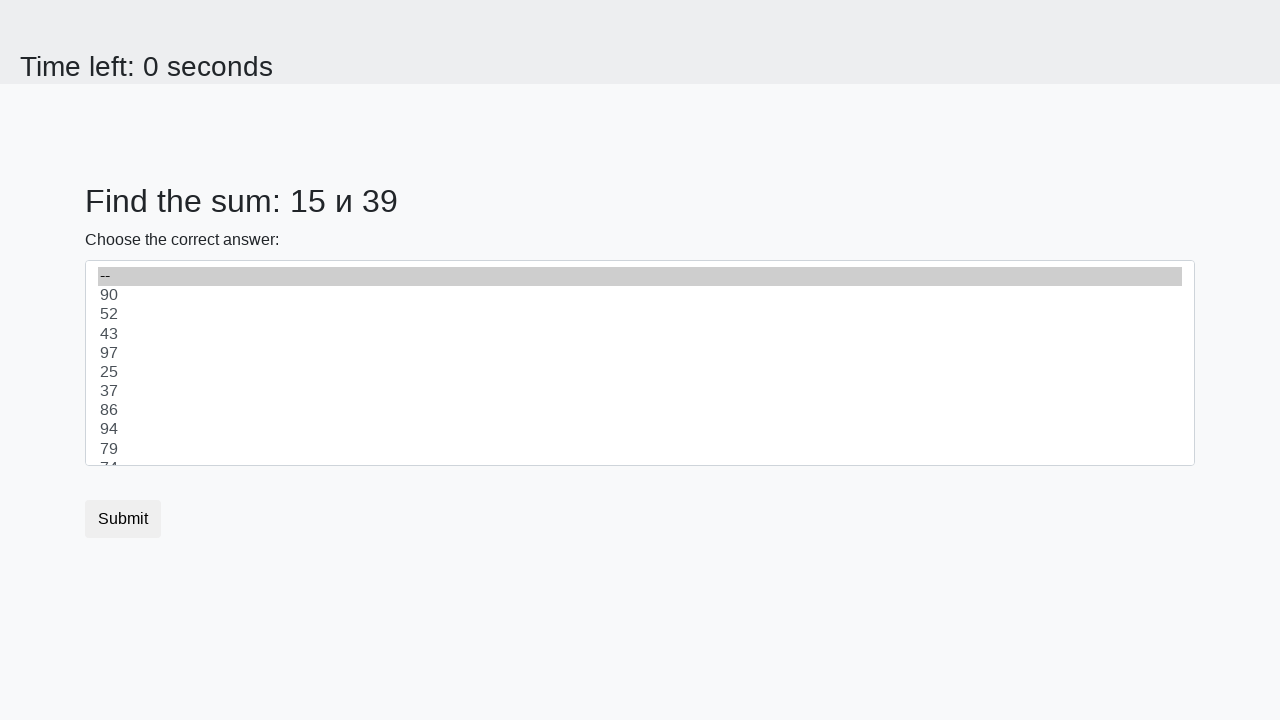

Selected sum value '54' from dropdown on #dropdown
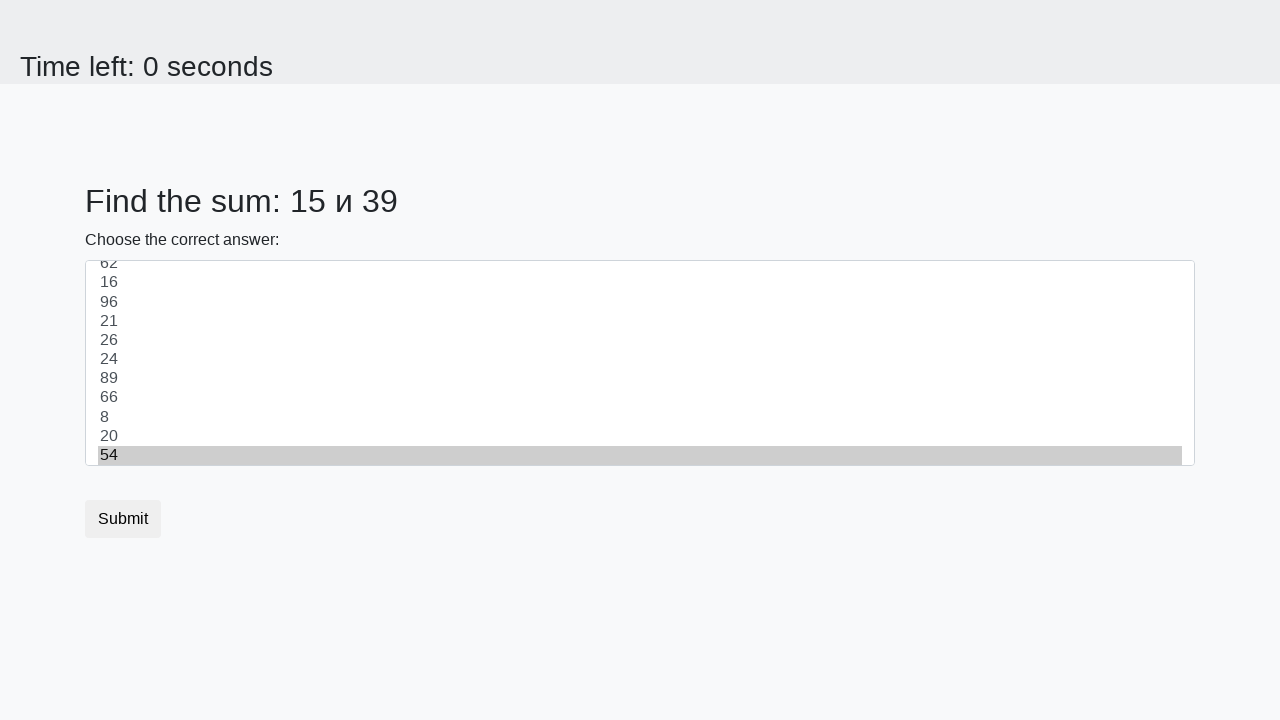

Clicked submit button to complete form at (123, 519) on button[type='submit']
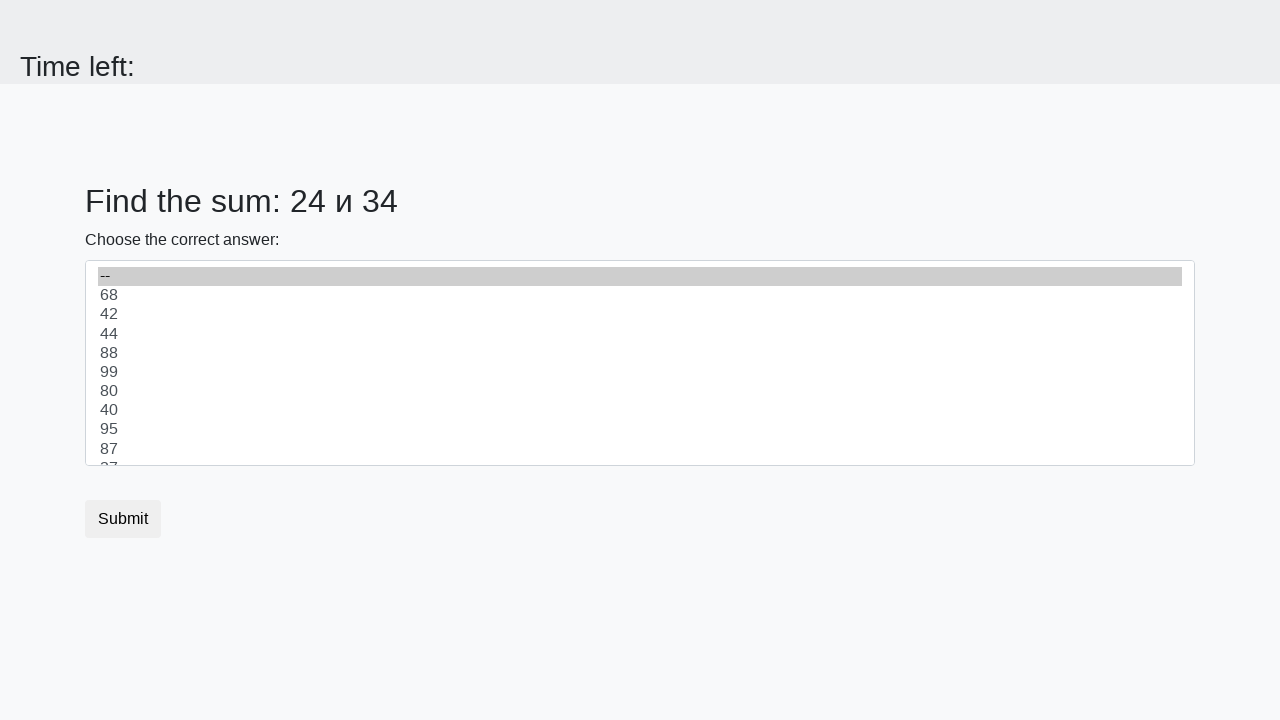

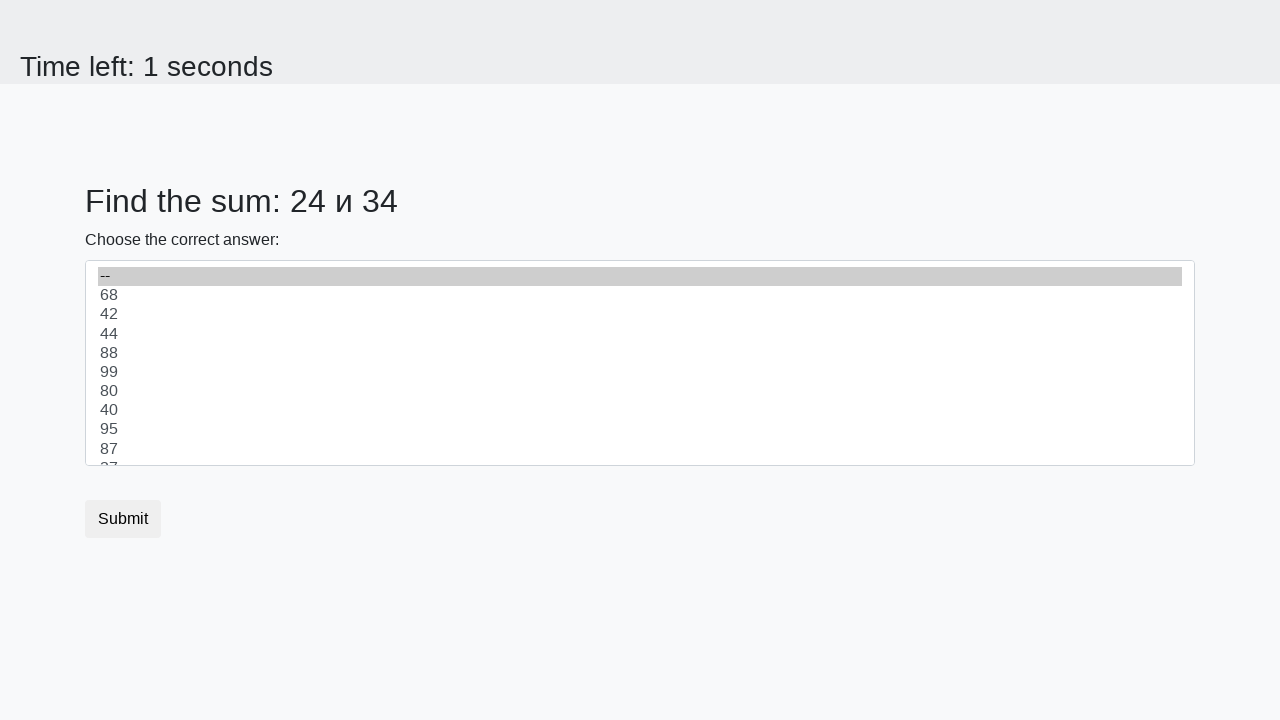